Collects internal links from the homepage and navigates to up to 6 of them, verifying each page has content (headings or main content areas).

Starting URL: https://jpetstore.aspectran.com/

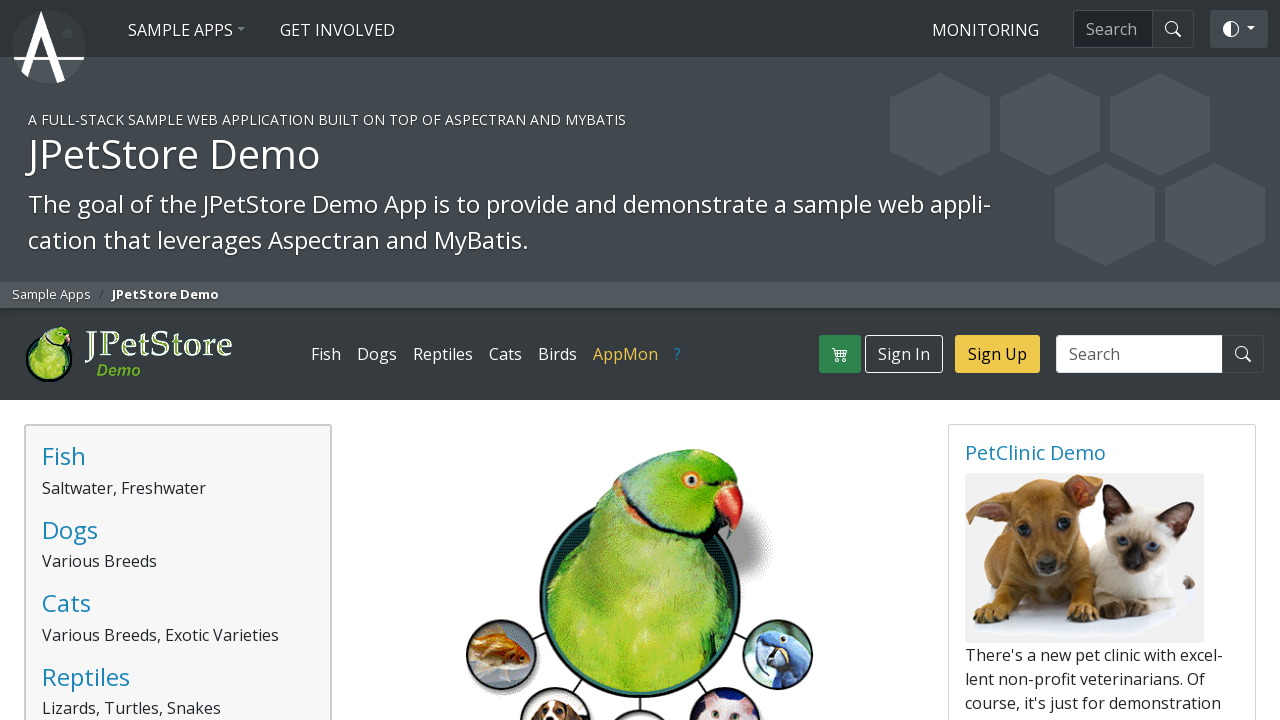

Navigated to JPetStore homepage
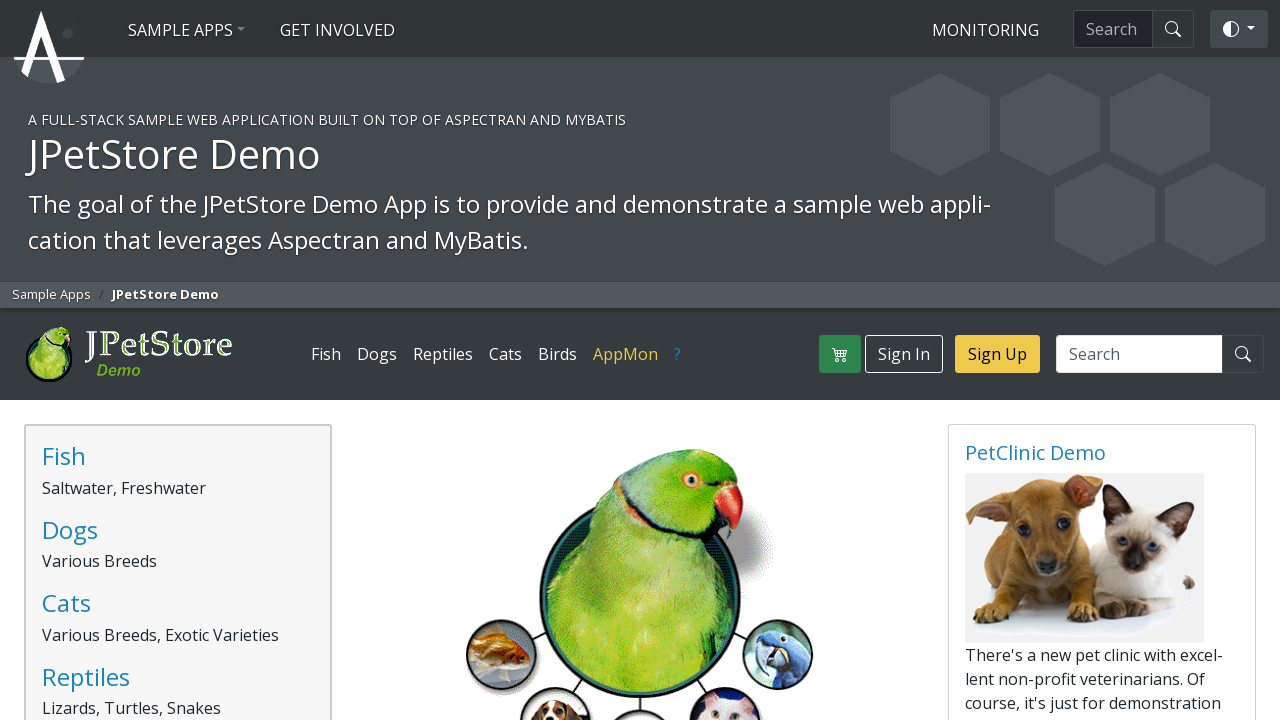

Retrieved all anchor elements with href attributes from homepage
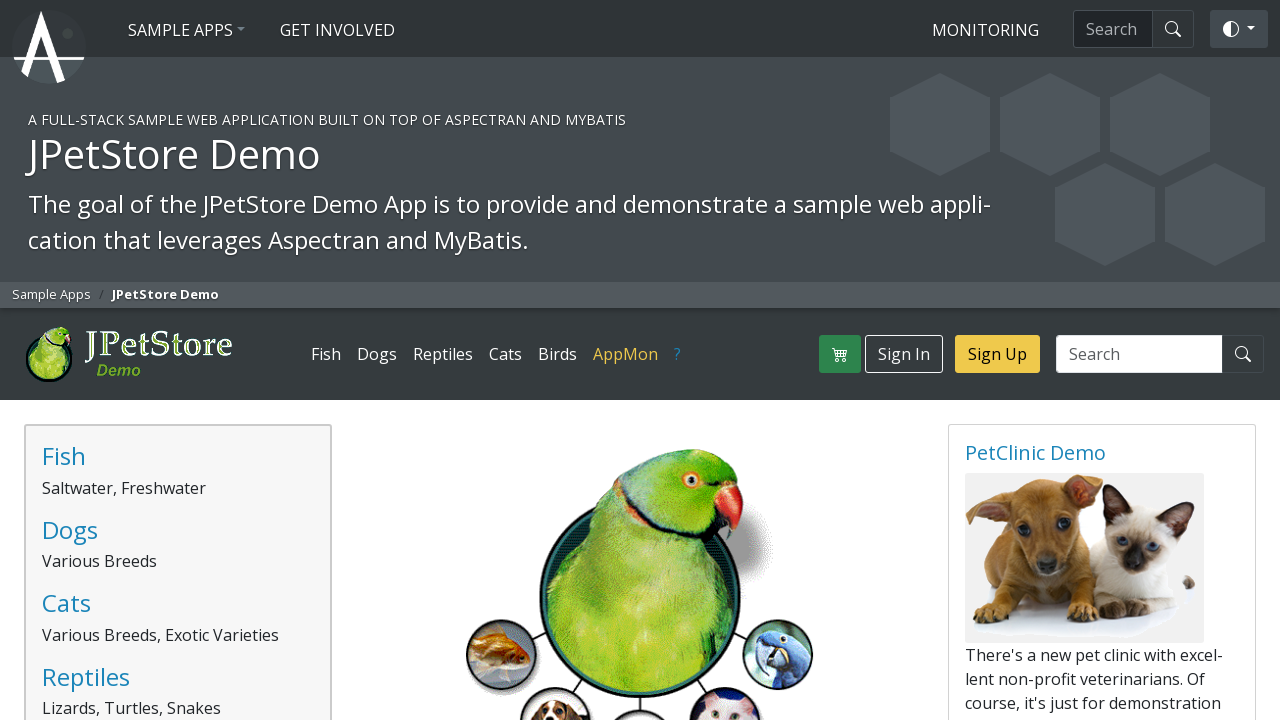

Filtered internal links, found 0 valid internal links excluding signout/logout
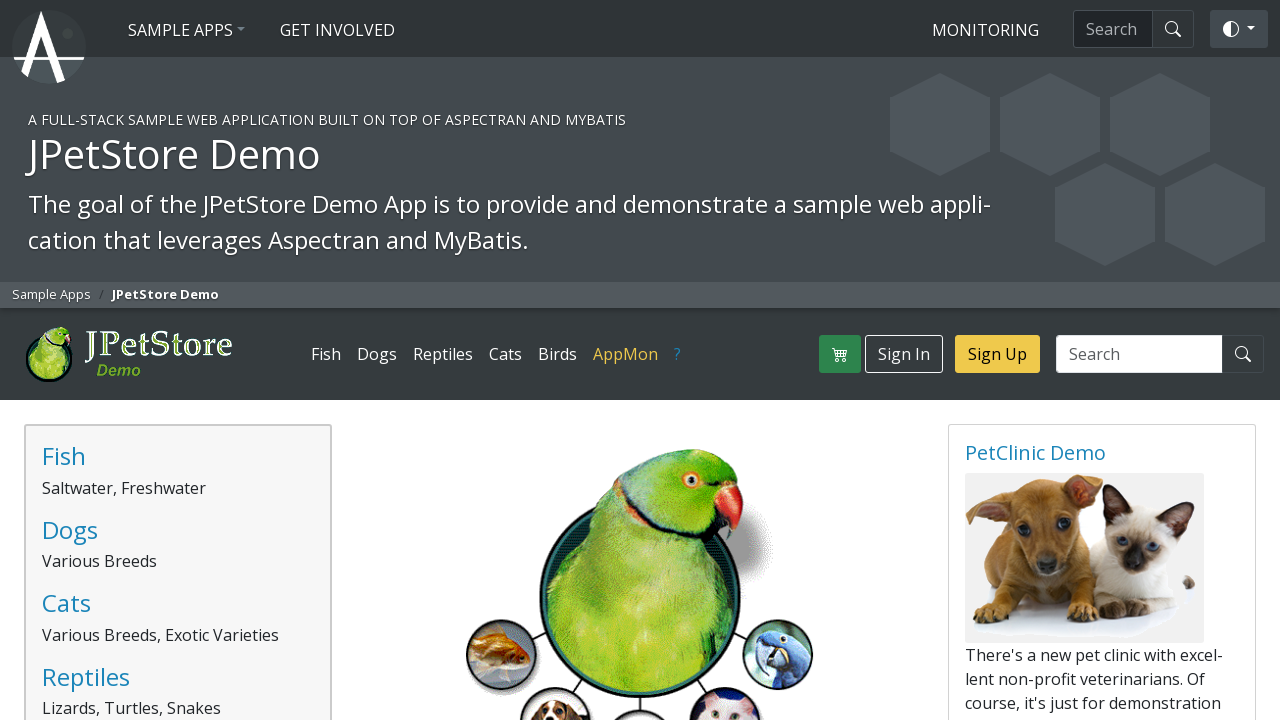

Test completed: visited 0 internal links
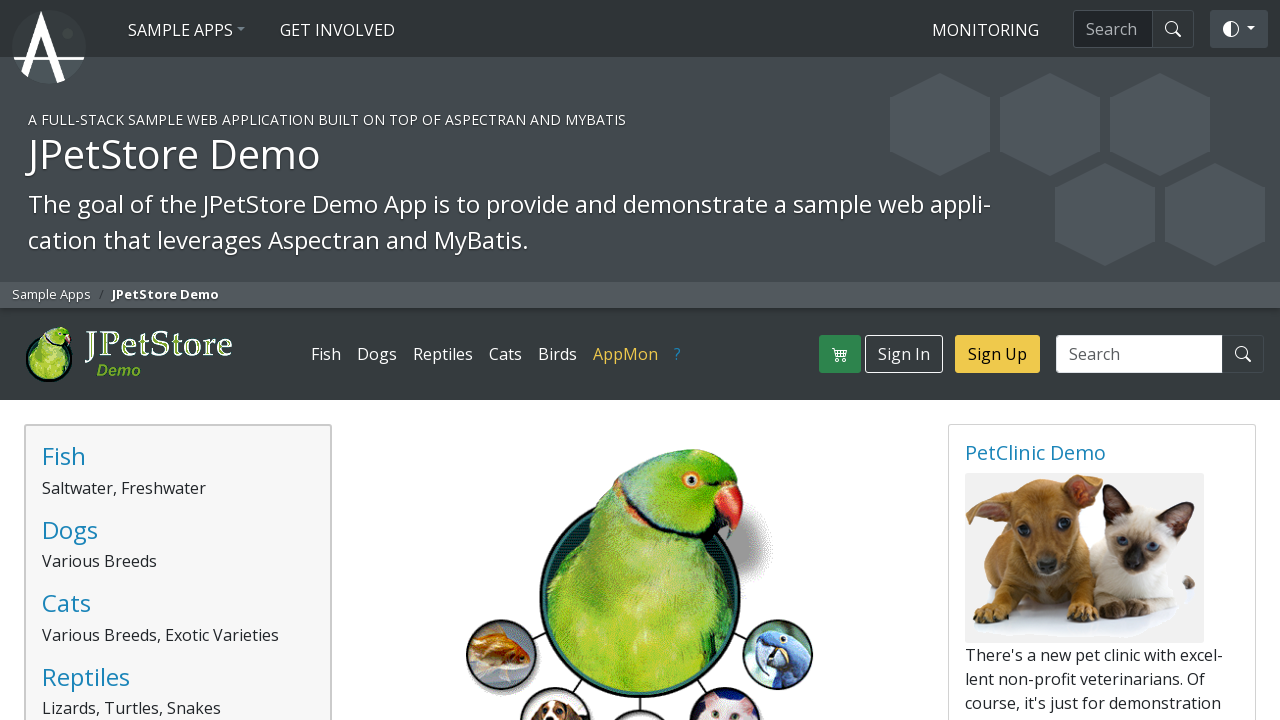

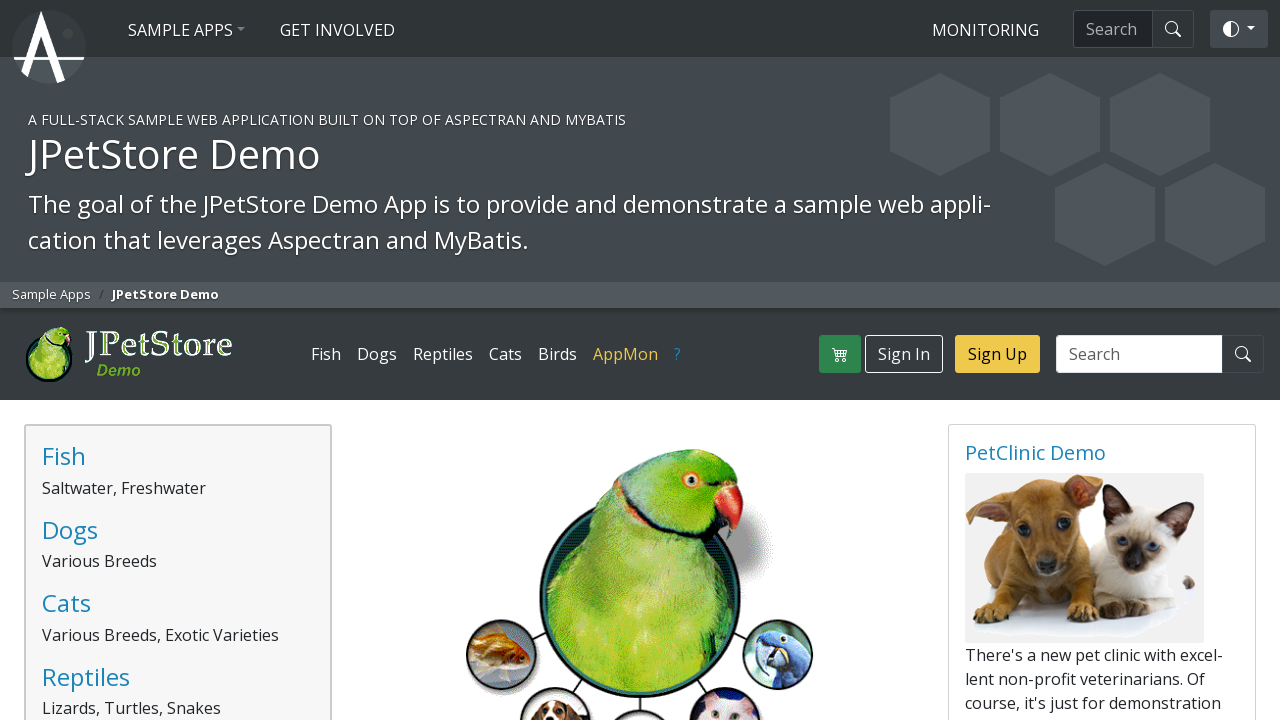